Tests text box and radio button functionality by filling a name field and selecting gender radio buttons

Starting URL: https://testautomationpractice.blogspot.com/

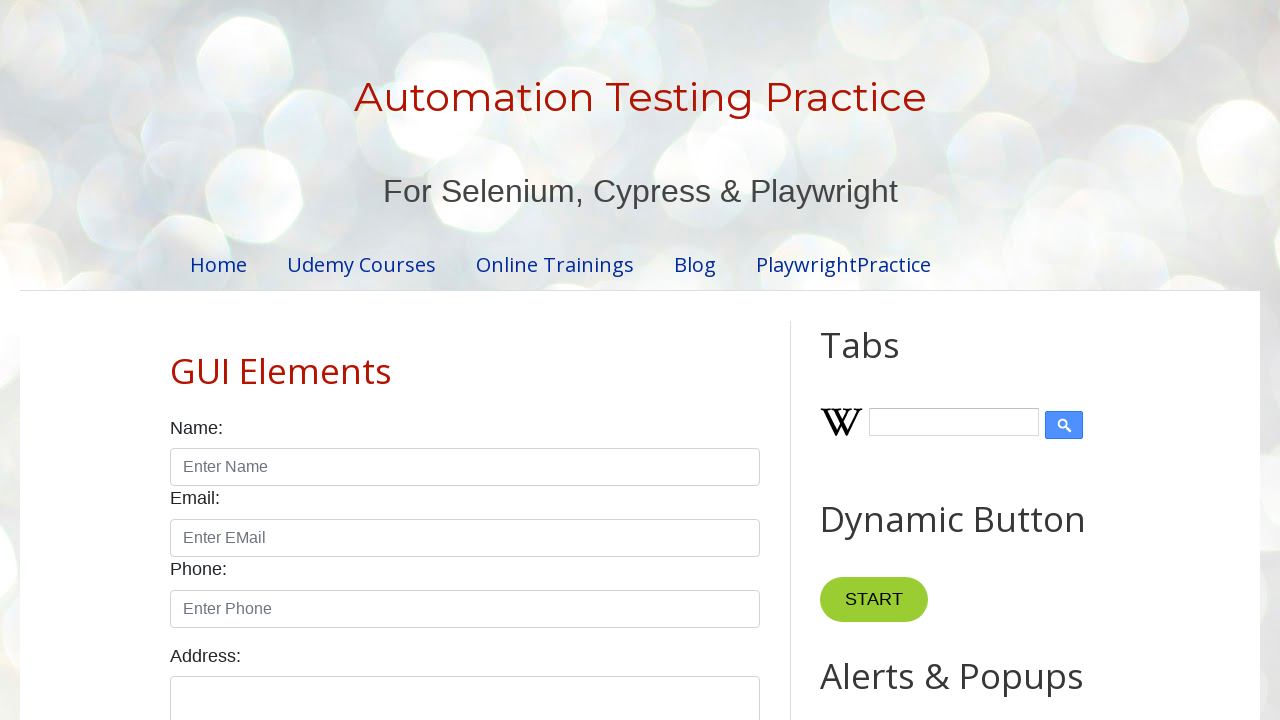

Filled name field with 'Alparslan' on #name
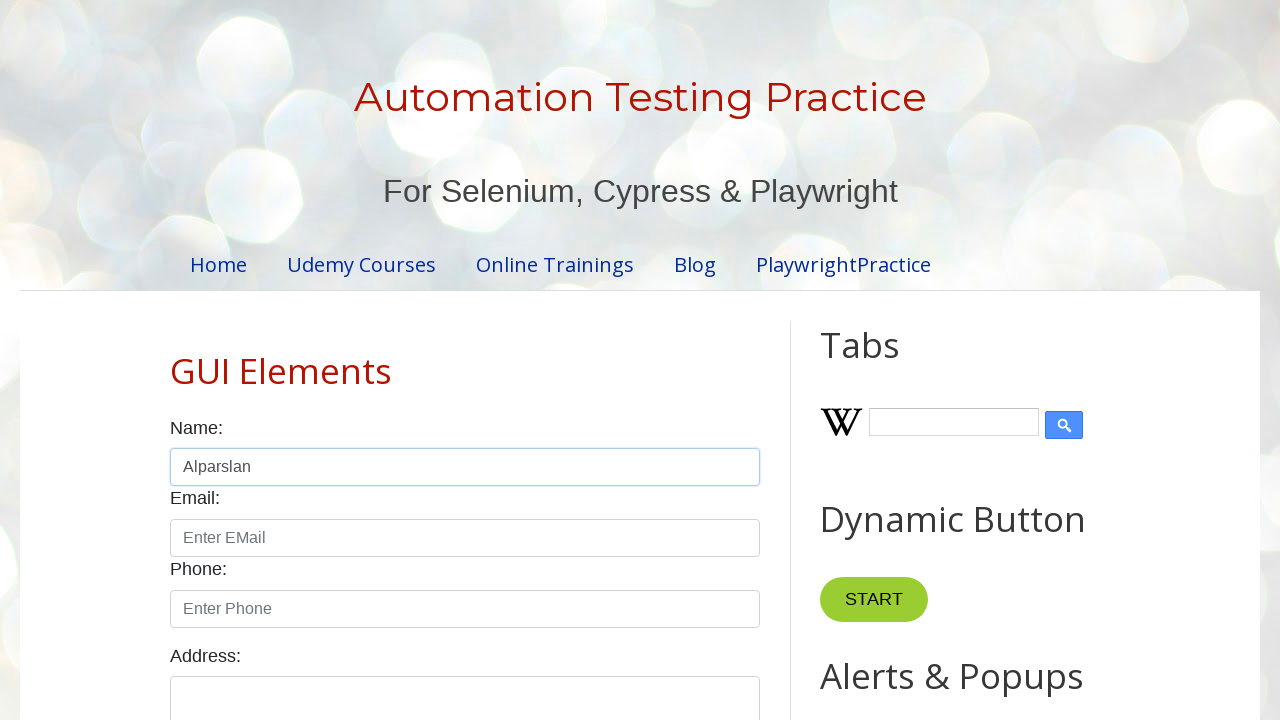

Selected male radio button at (176, 360) on #male
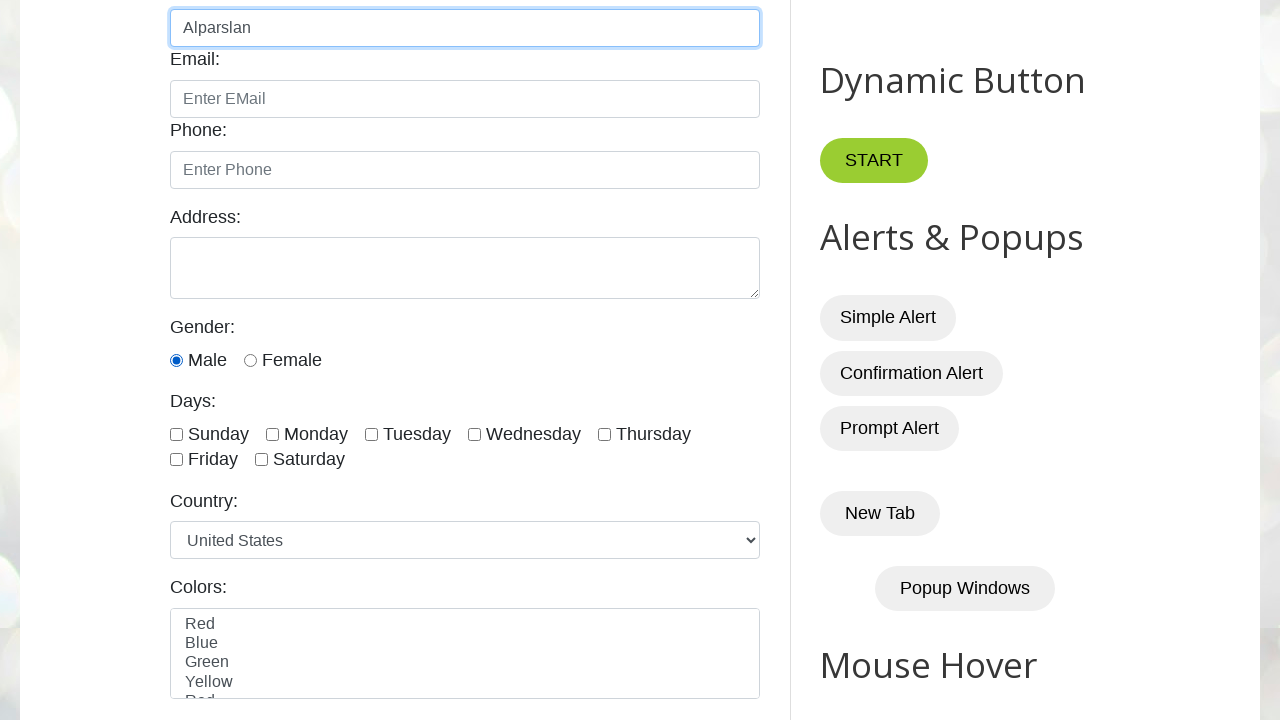

Selected female radio button at (292, 360) on internal:text="Female"i
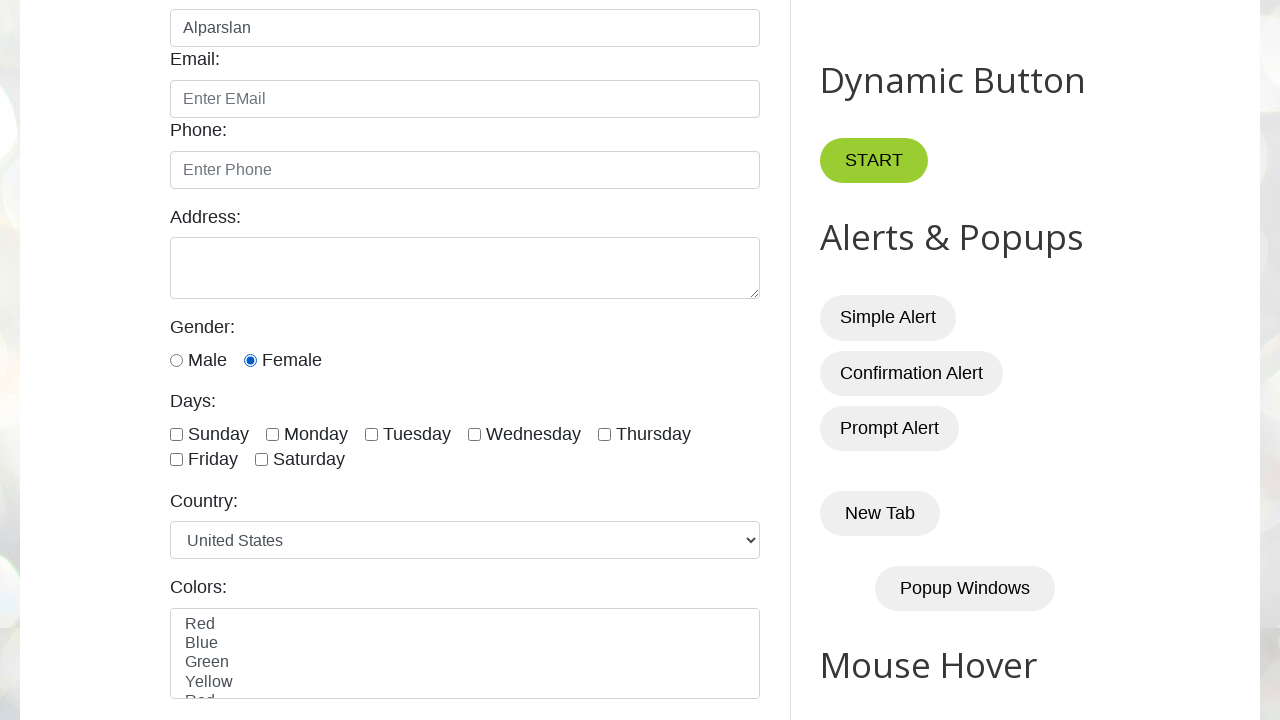

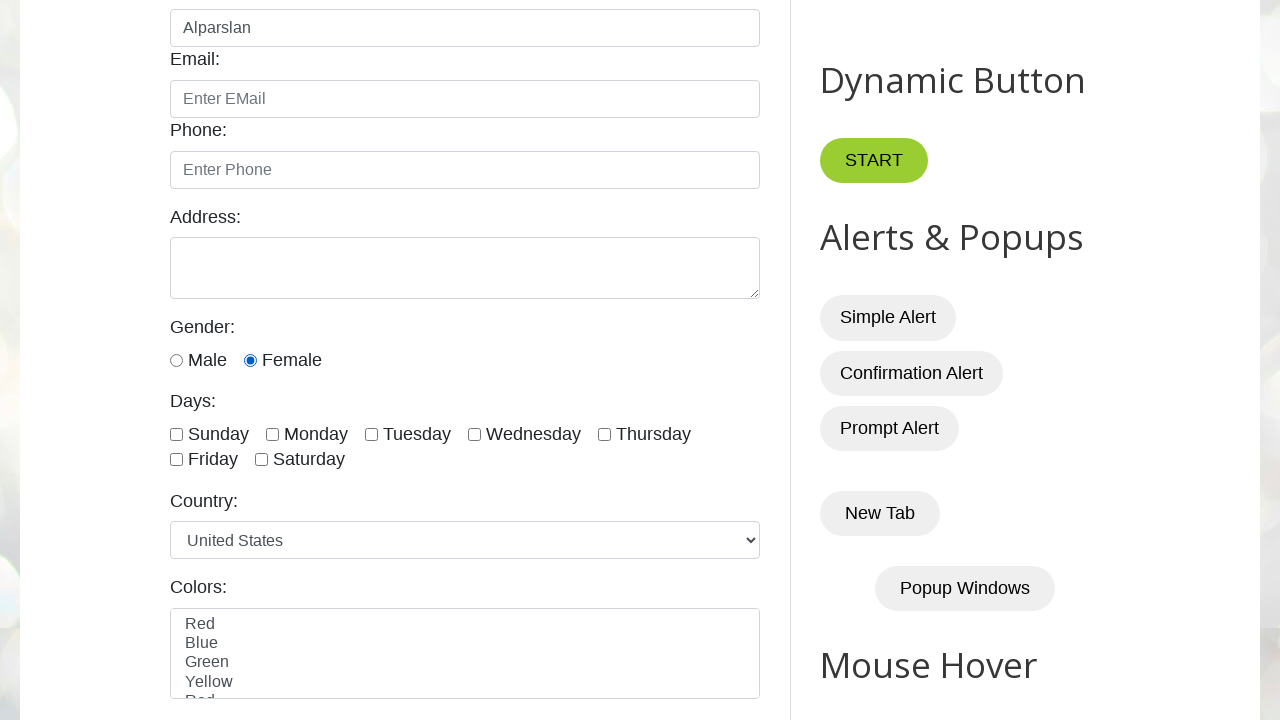